Tests an explicit wait scenario where the script waits for a price to change to $100, then clicks a book button, calculates a mathematical answer based on a displayed value, and submits the solution

Starting URL: http://suninjuly.github.io/explicit_wait2.html

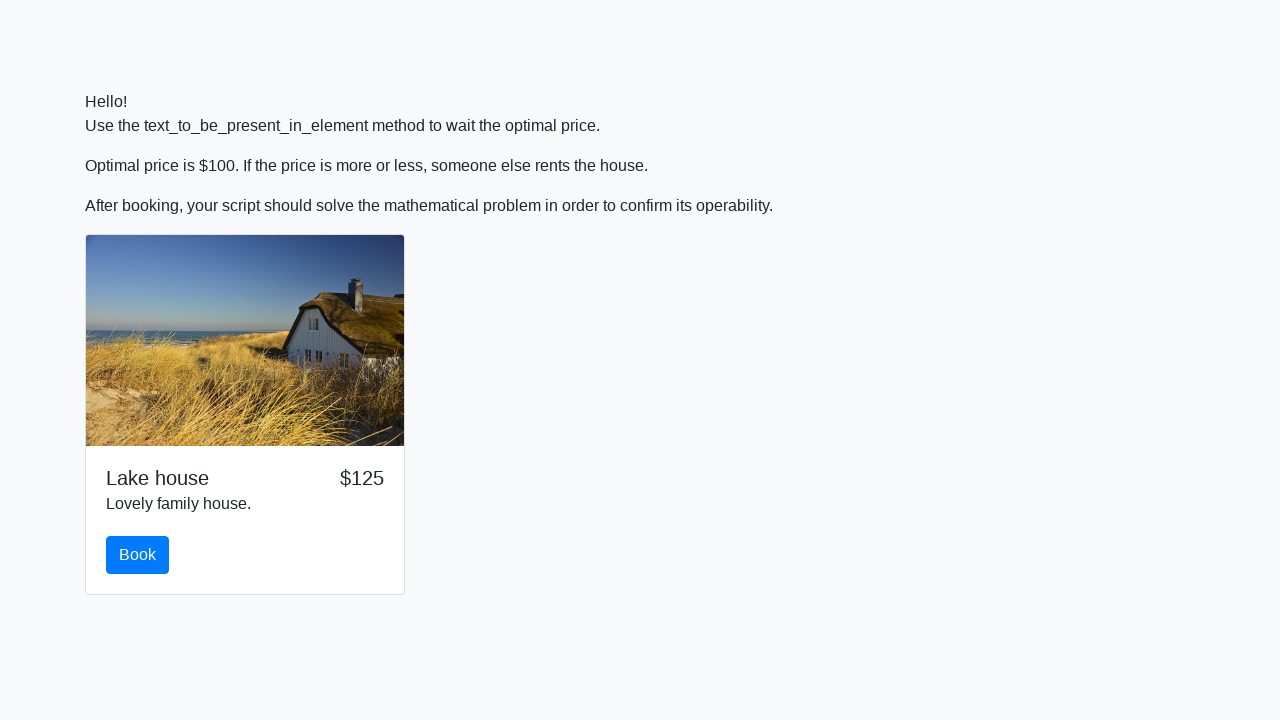

Waited for price to change to $100
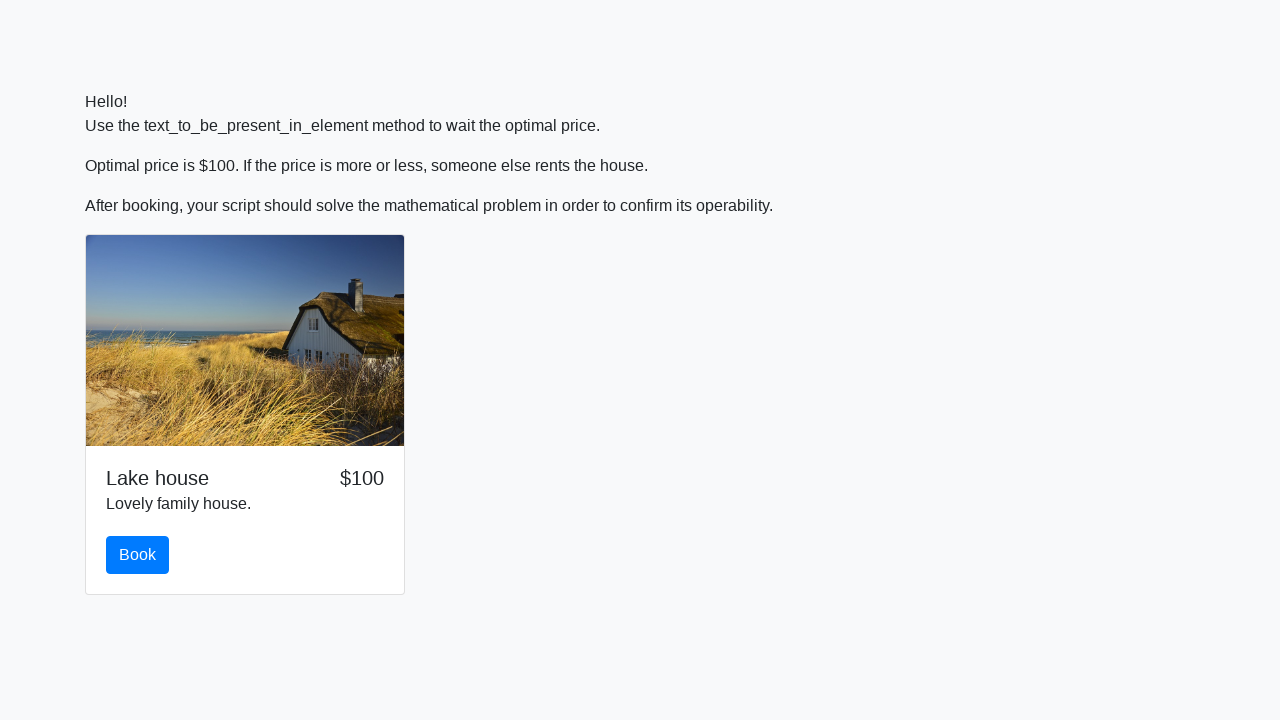

Clicked book button at (138, 555) on button#book
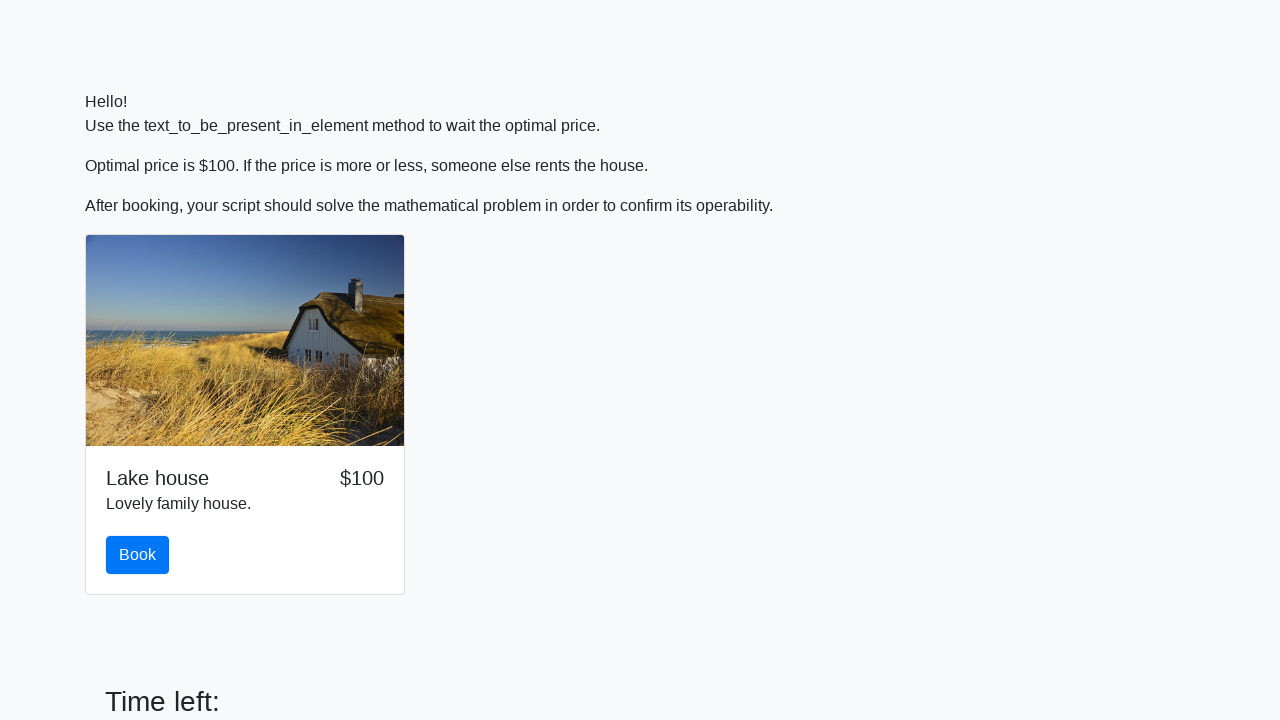

Retrieved input value for calculation
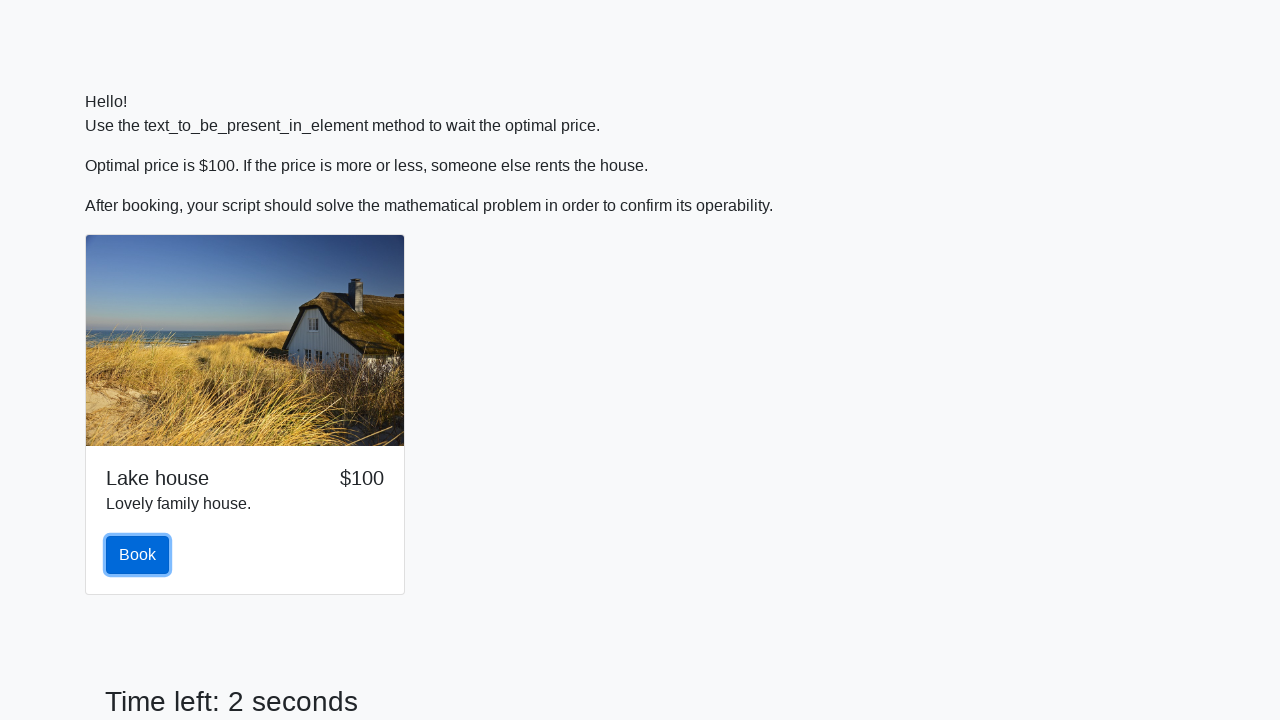

Calculated mathematical answer: 2.4504451653892767
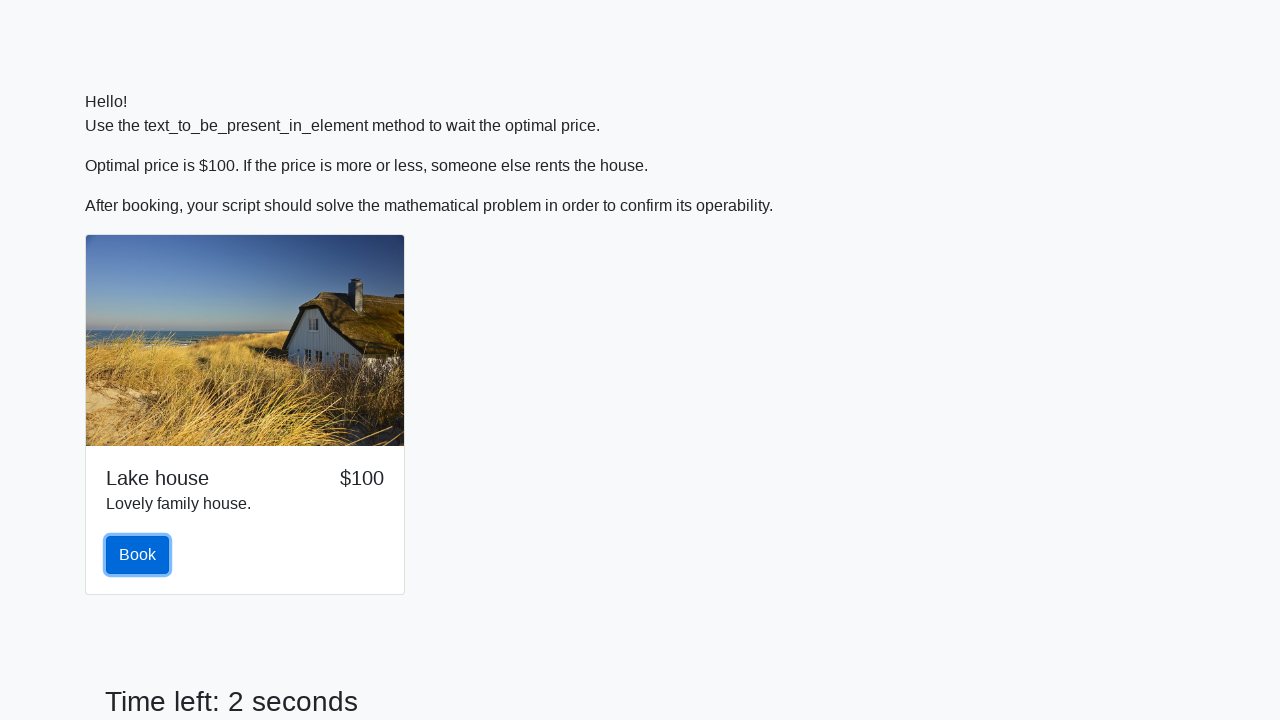

Filled answer field with calculated value on #answer
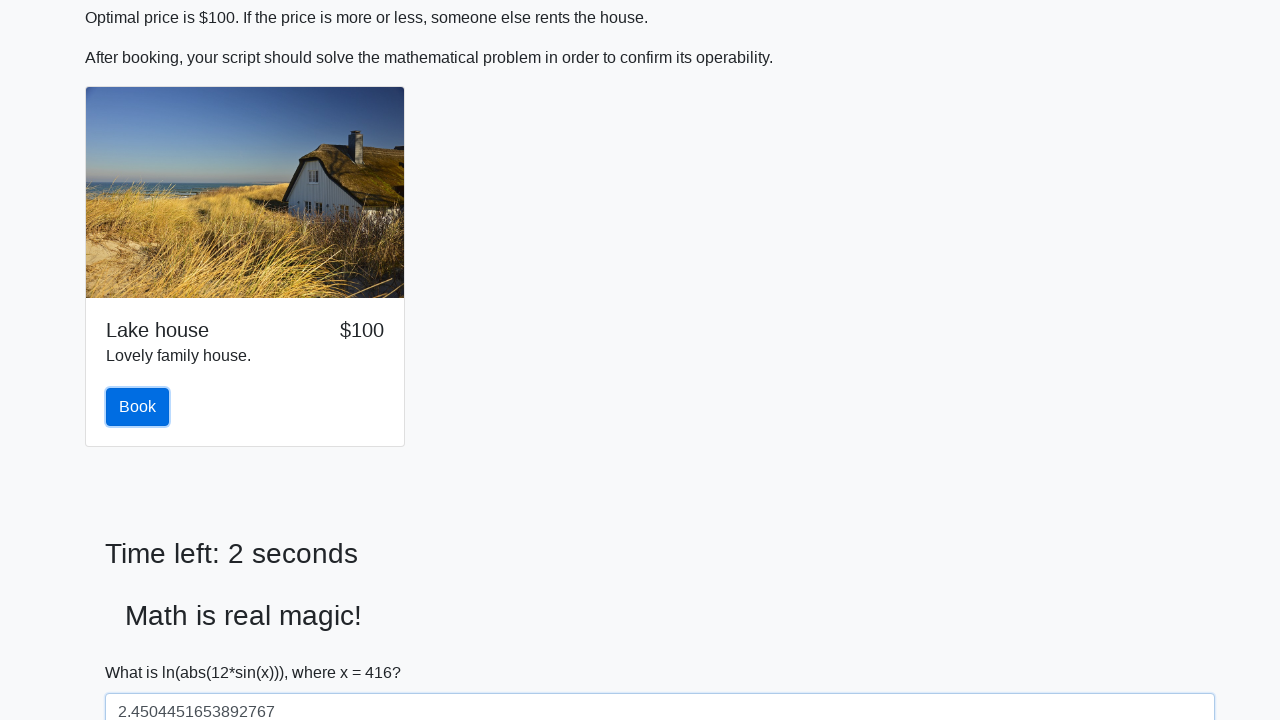

Clicked solve button at (143, 651) on button#solve
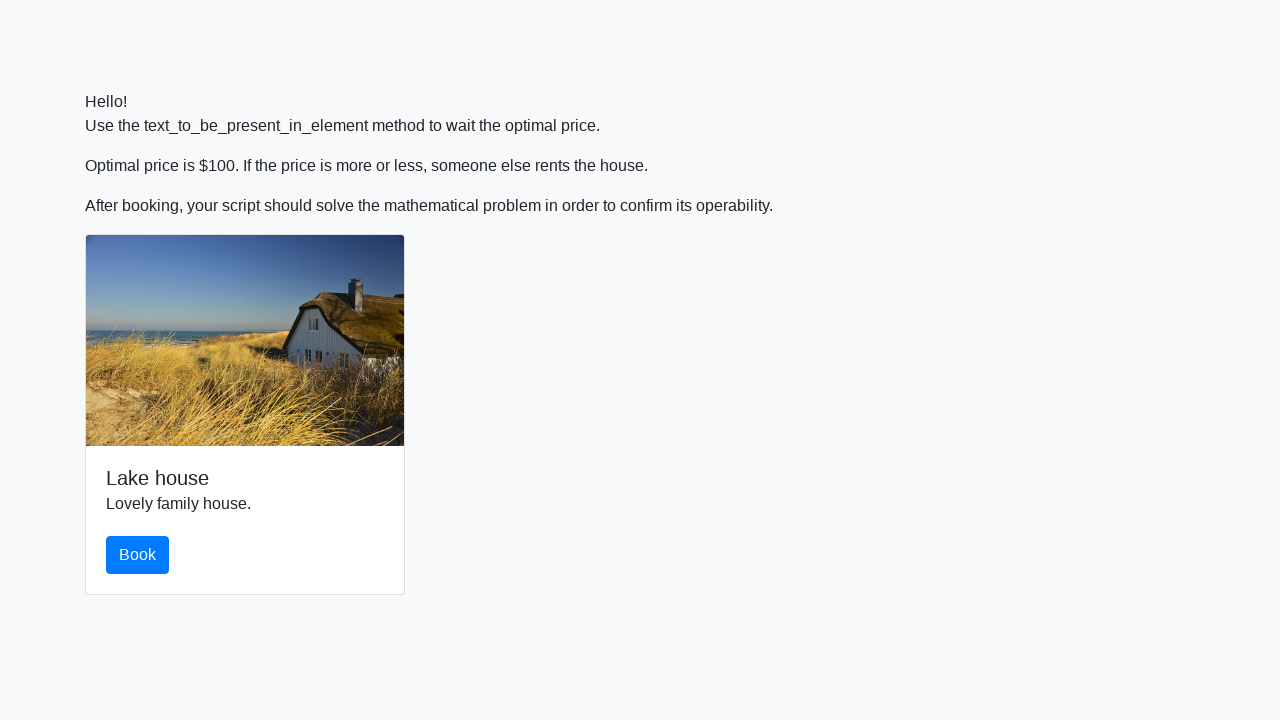

Alert dialog accepted
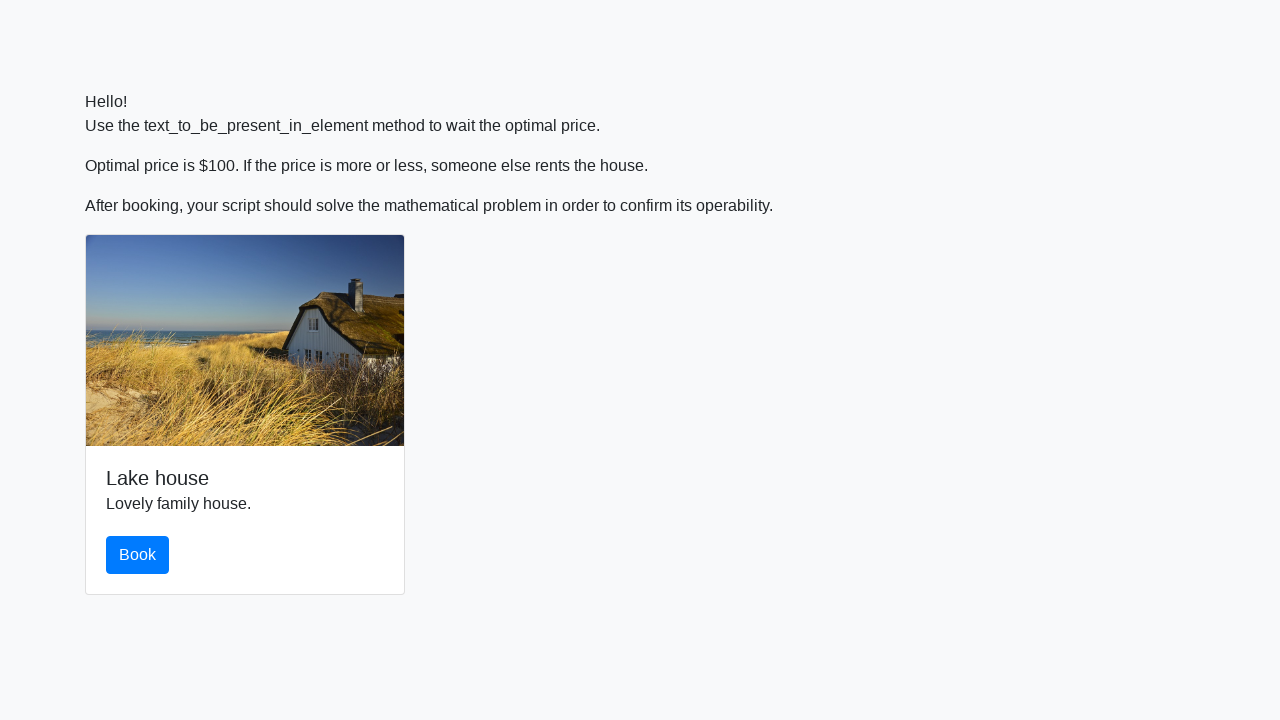

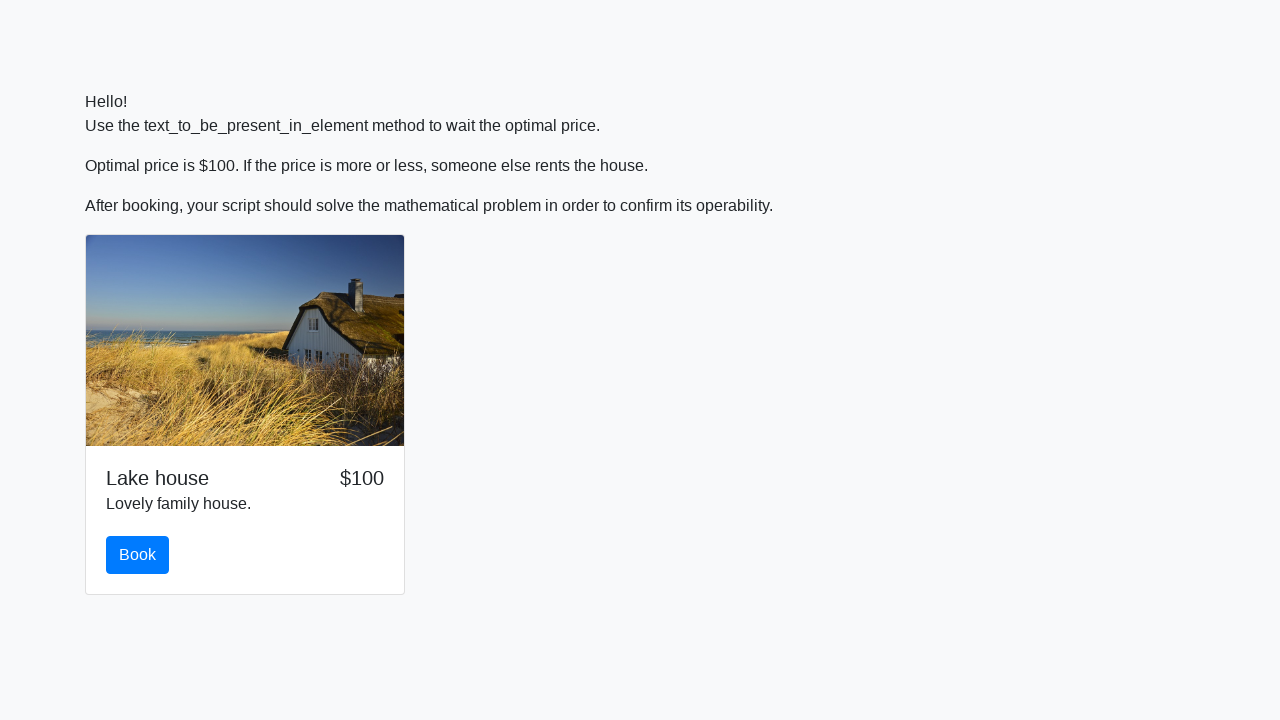